Tests a text box form by filling in name and email fields using data from an Excel file

Starting URL: https://demoqa.com/text-box

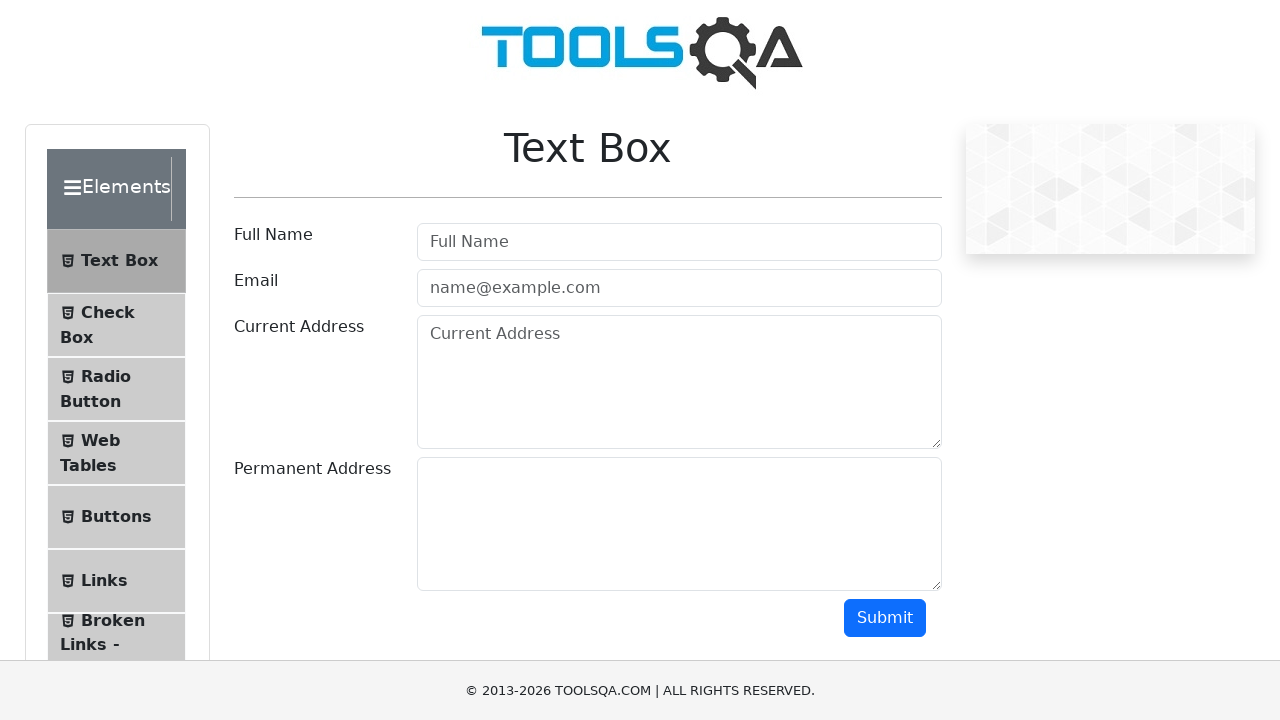

Filled username field with 'John Smith' from Excel data on #userName
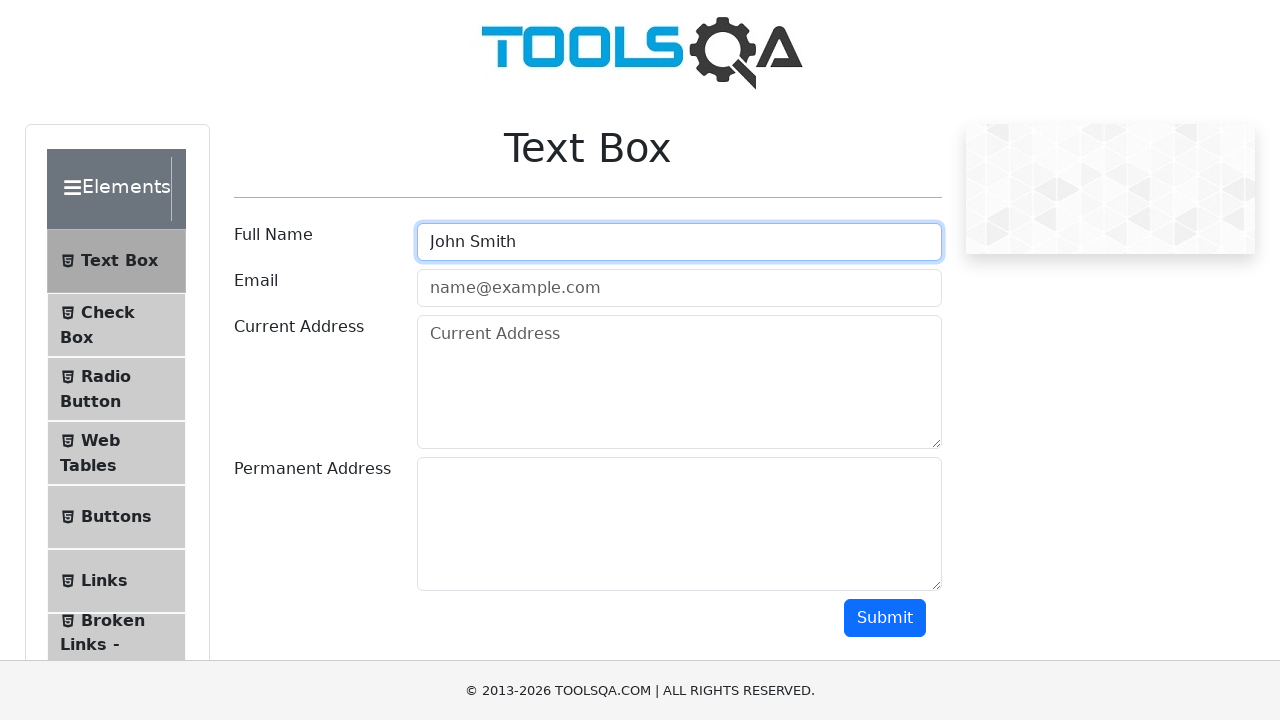

Filled email field with 'john.smith@example.com' from Excel data on #userEmail
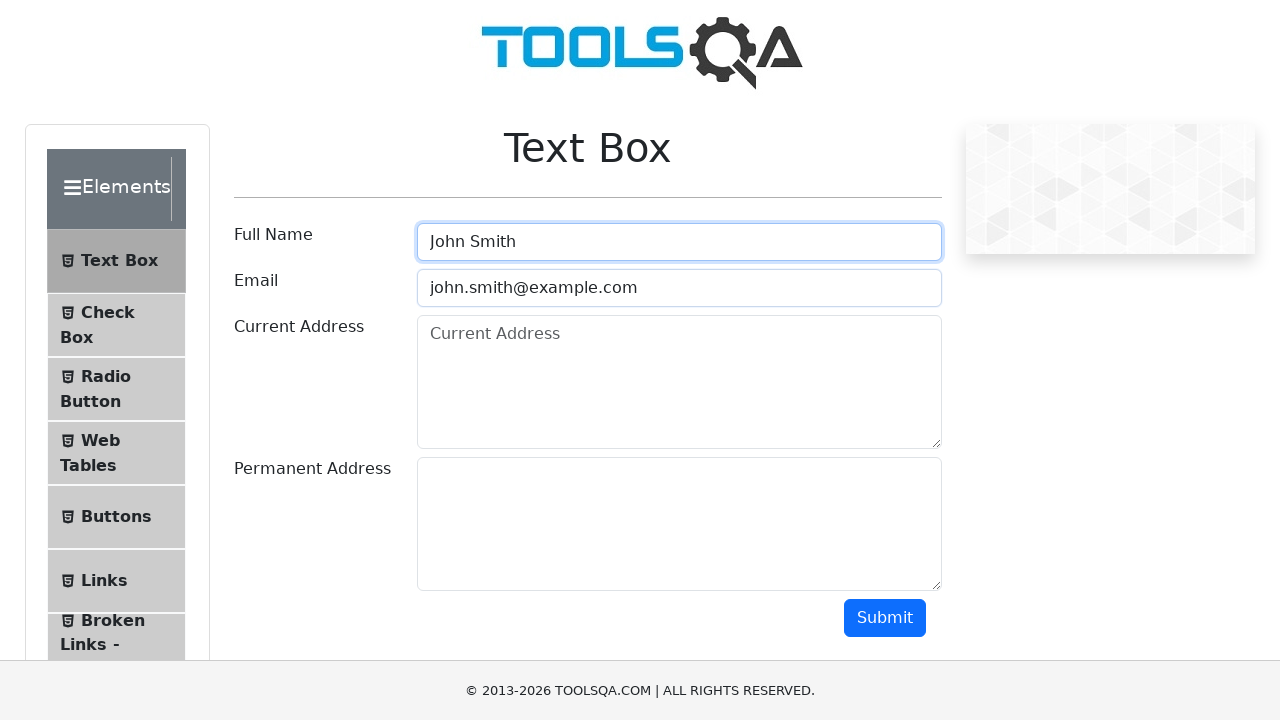

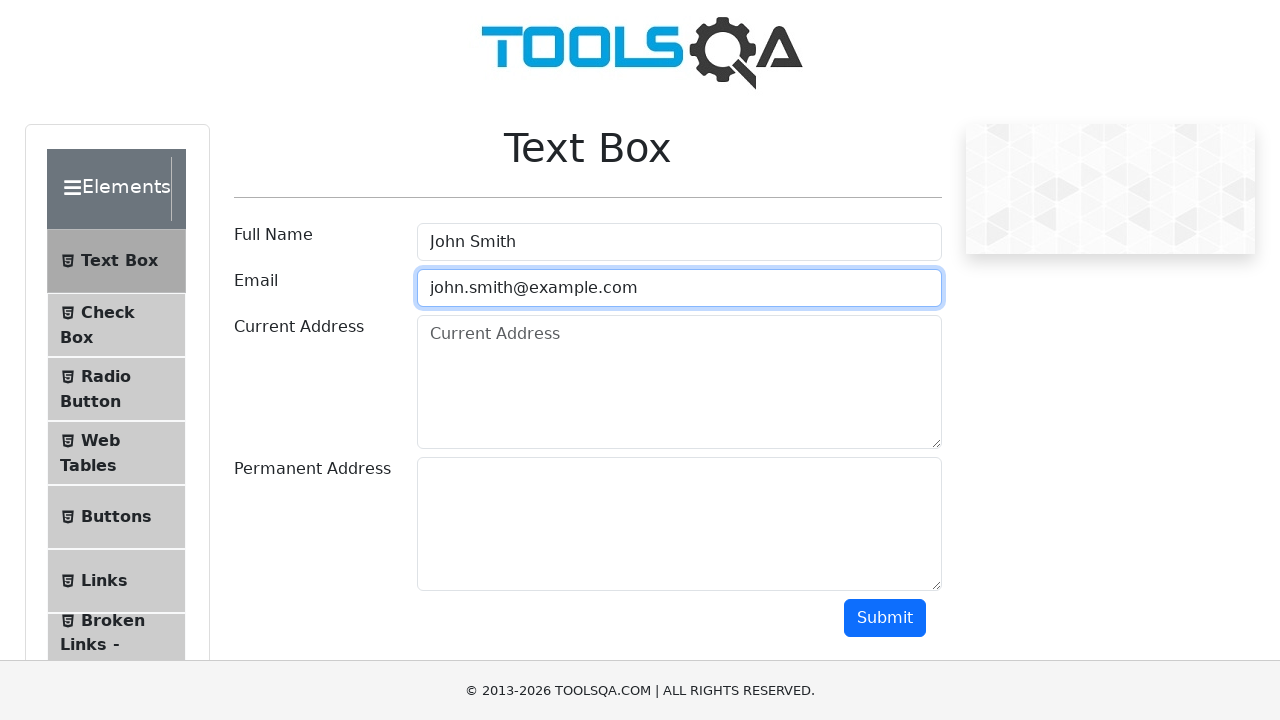